Verifies that pressing Enter key sends the message

Starting URL: https://f8.syzygyx.com/chat

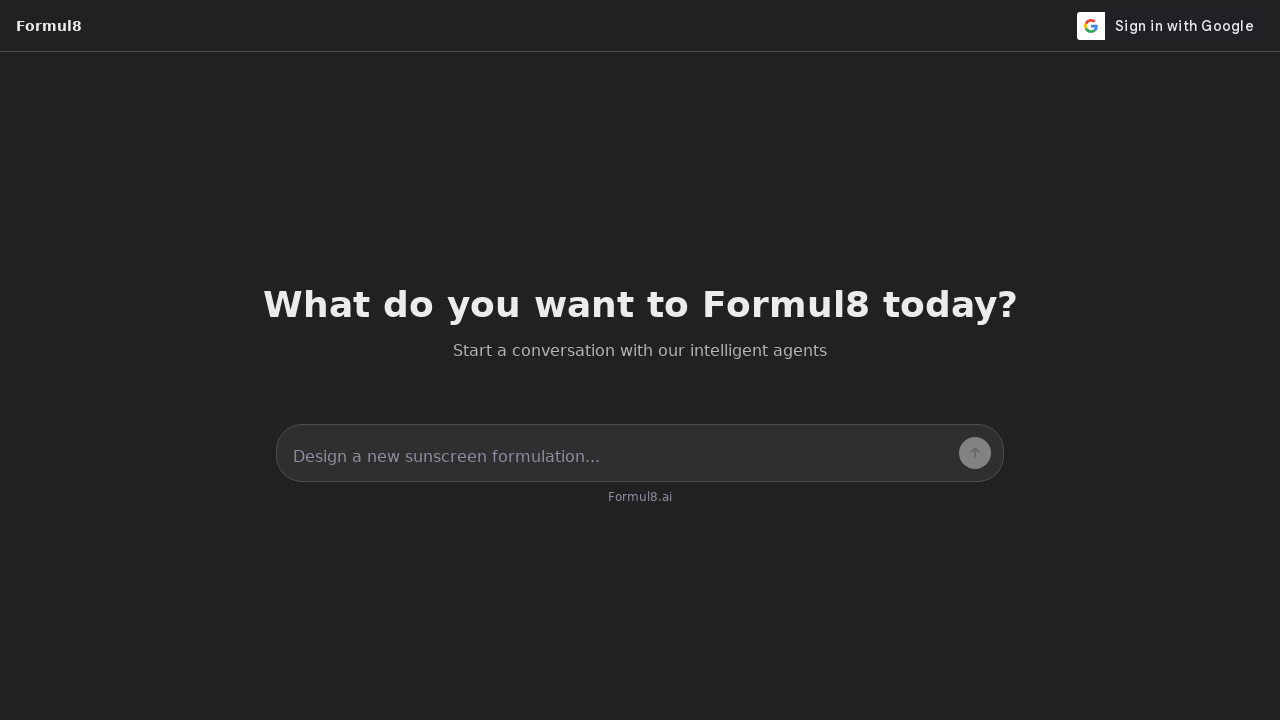

Page loaded (networkidle state reached)
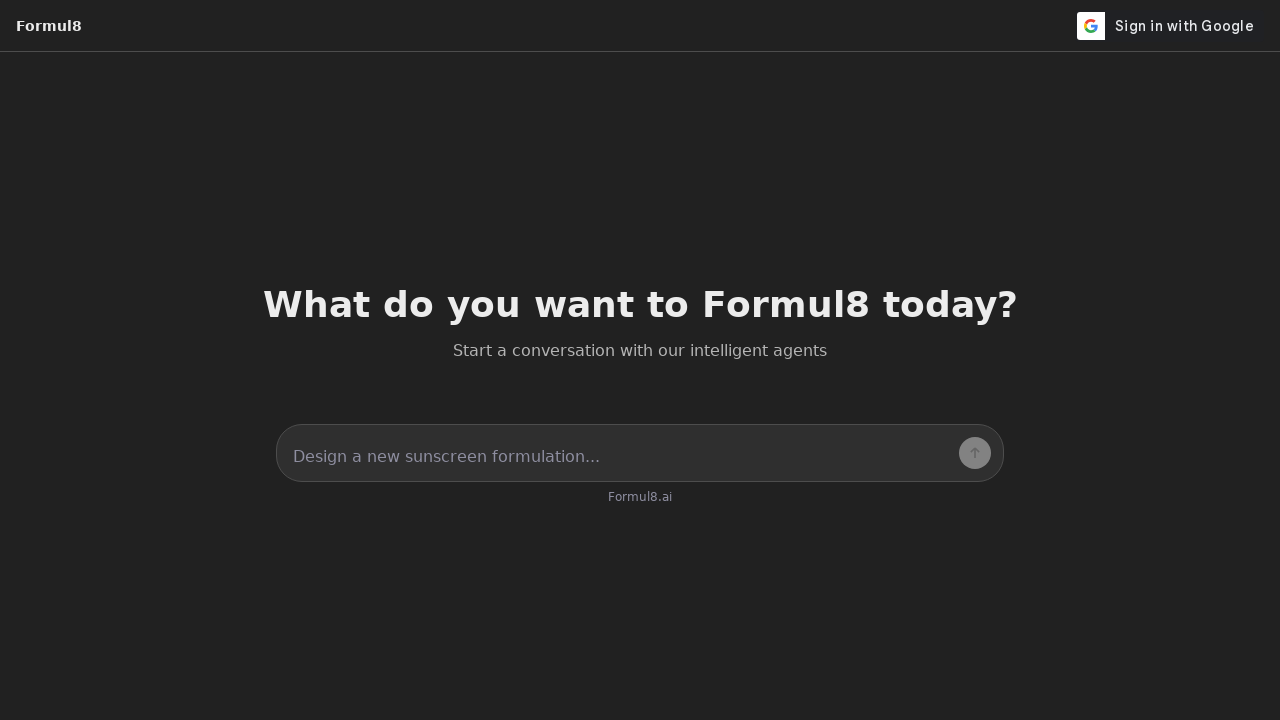

Located chat input field (#chatInput)
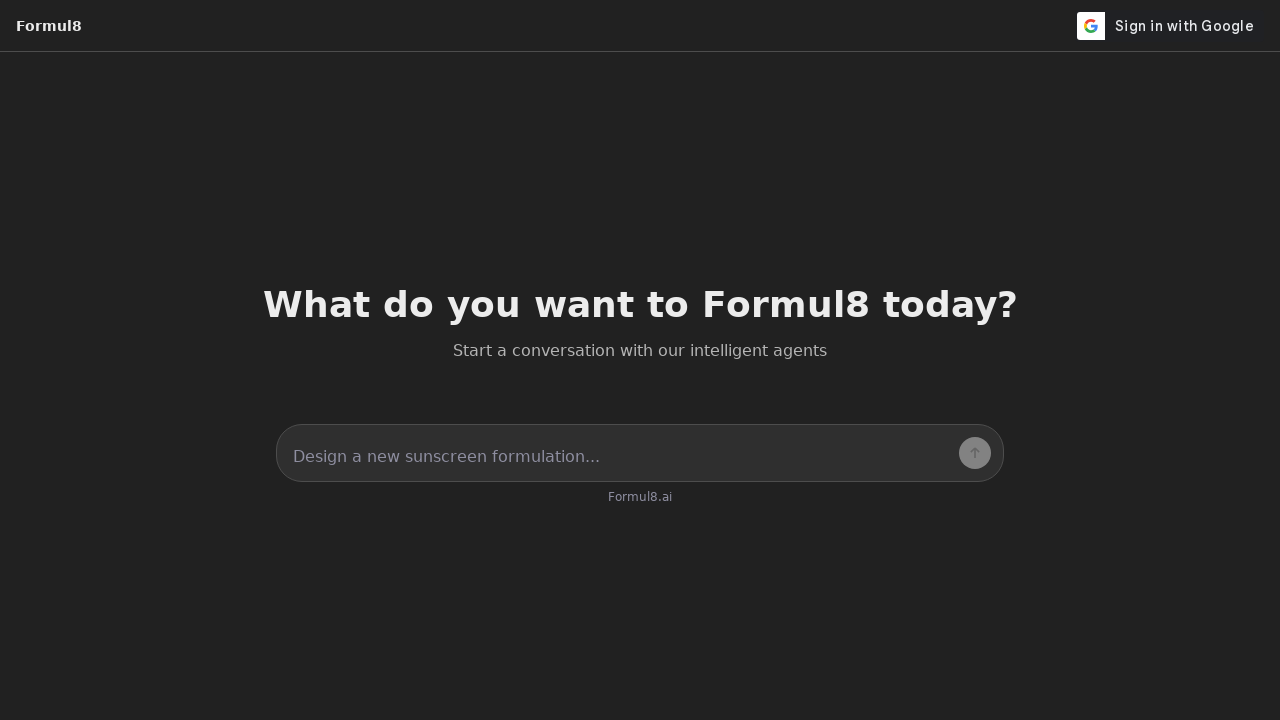

Filled chat input with 'Test message' on #chatInput
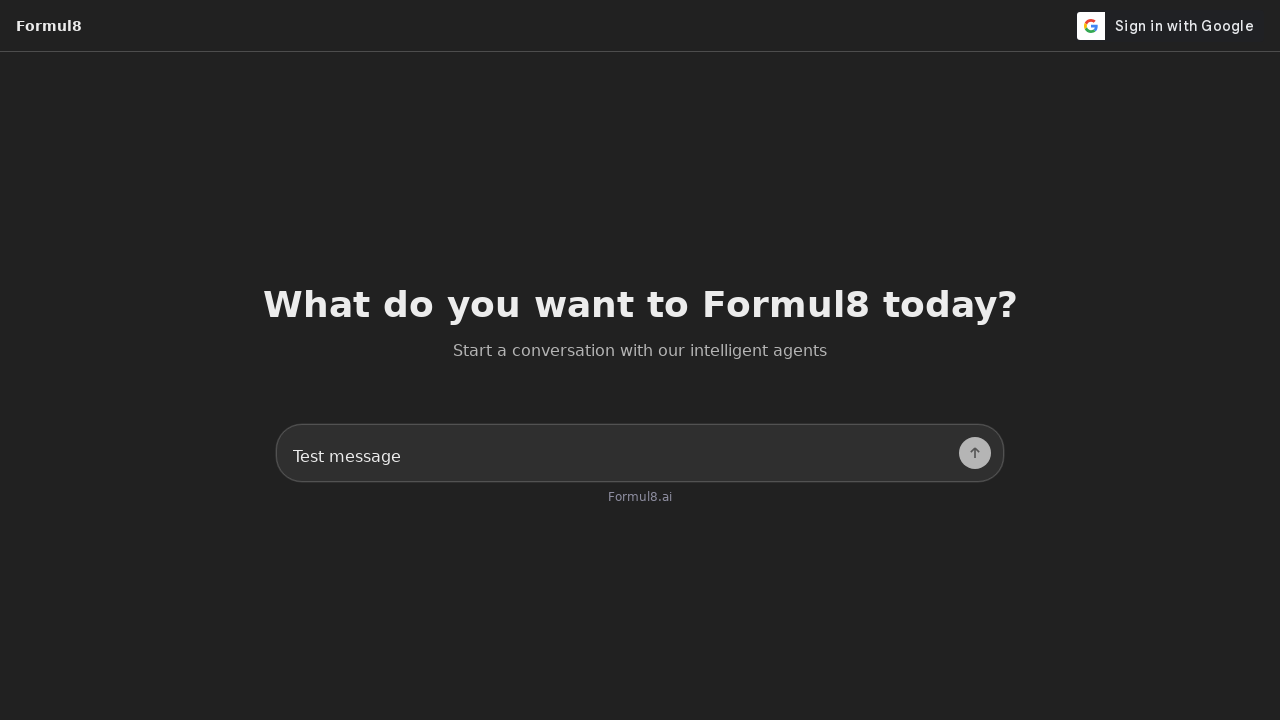

Pressed Enter key to send message on #chatInput
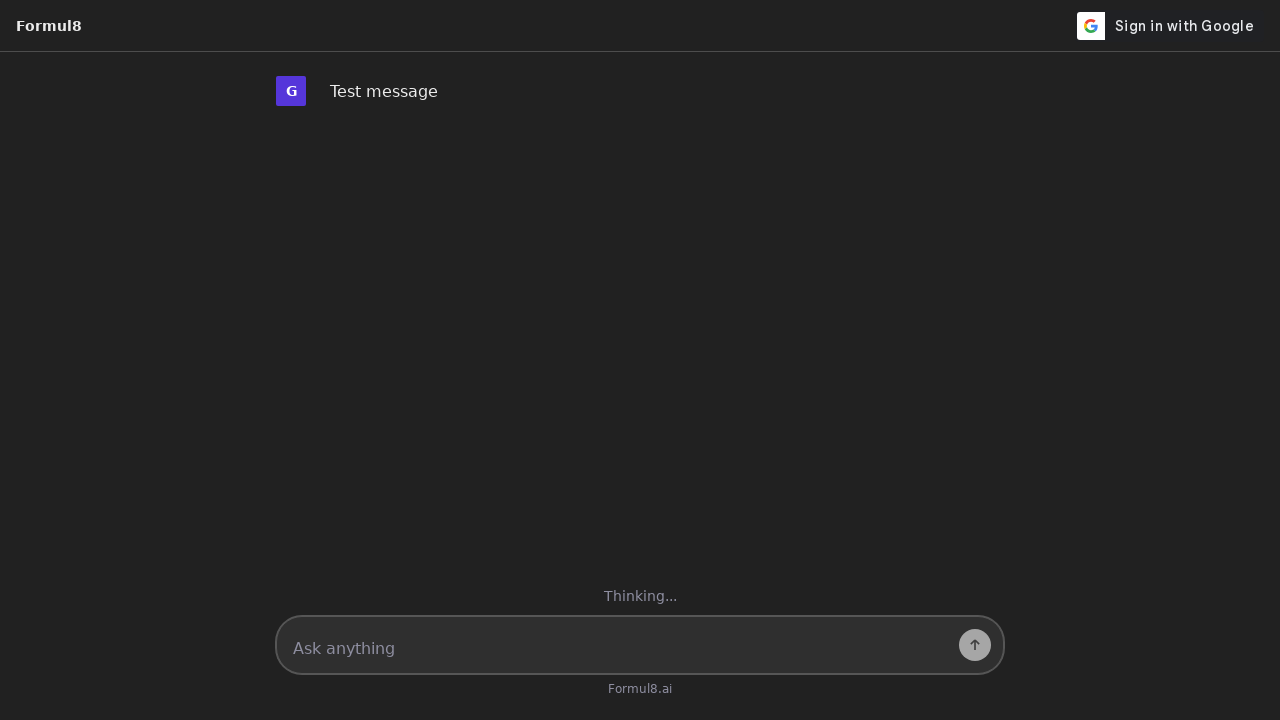

Located user message element (.message.user)
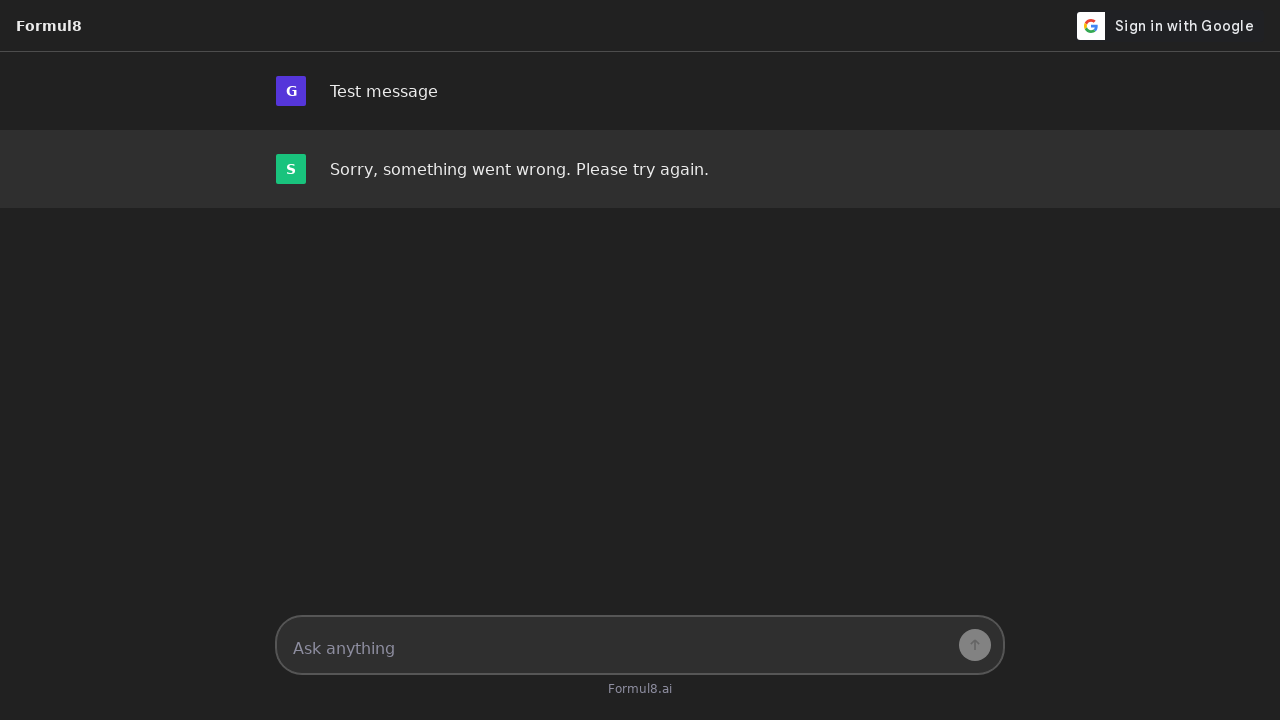

User message appeared and is visible
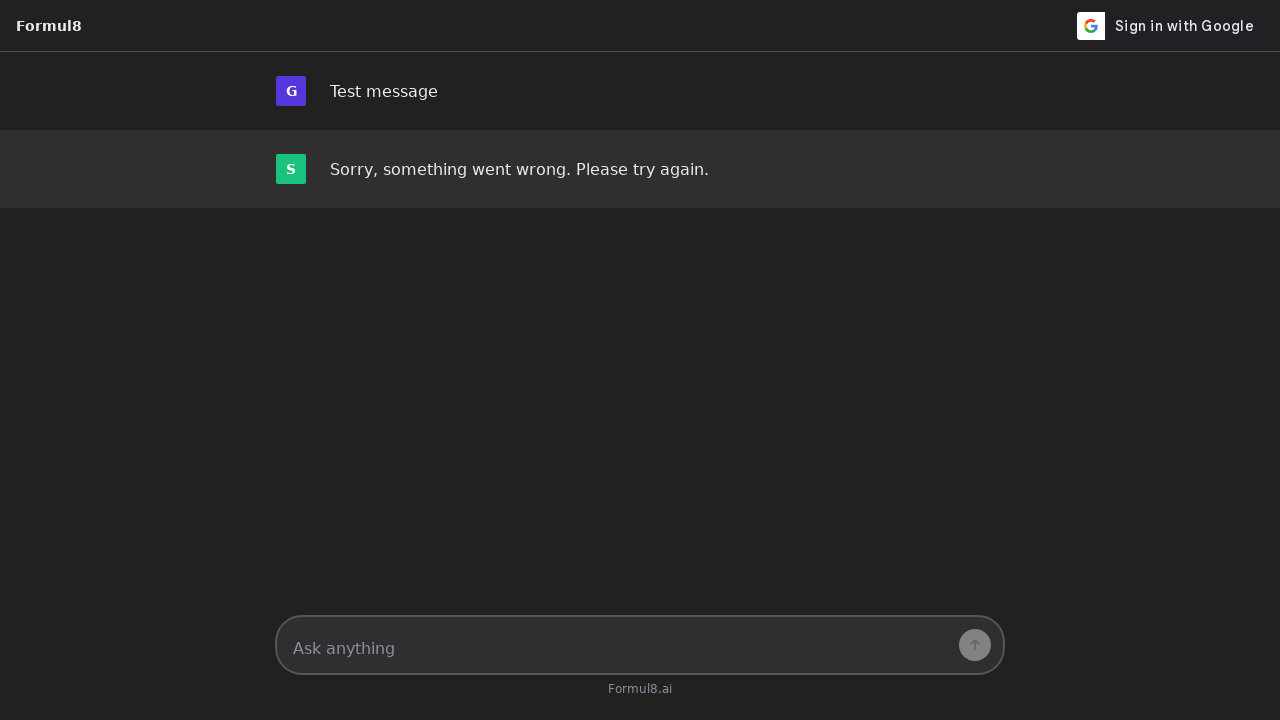

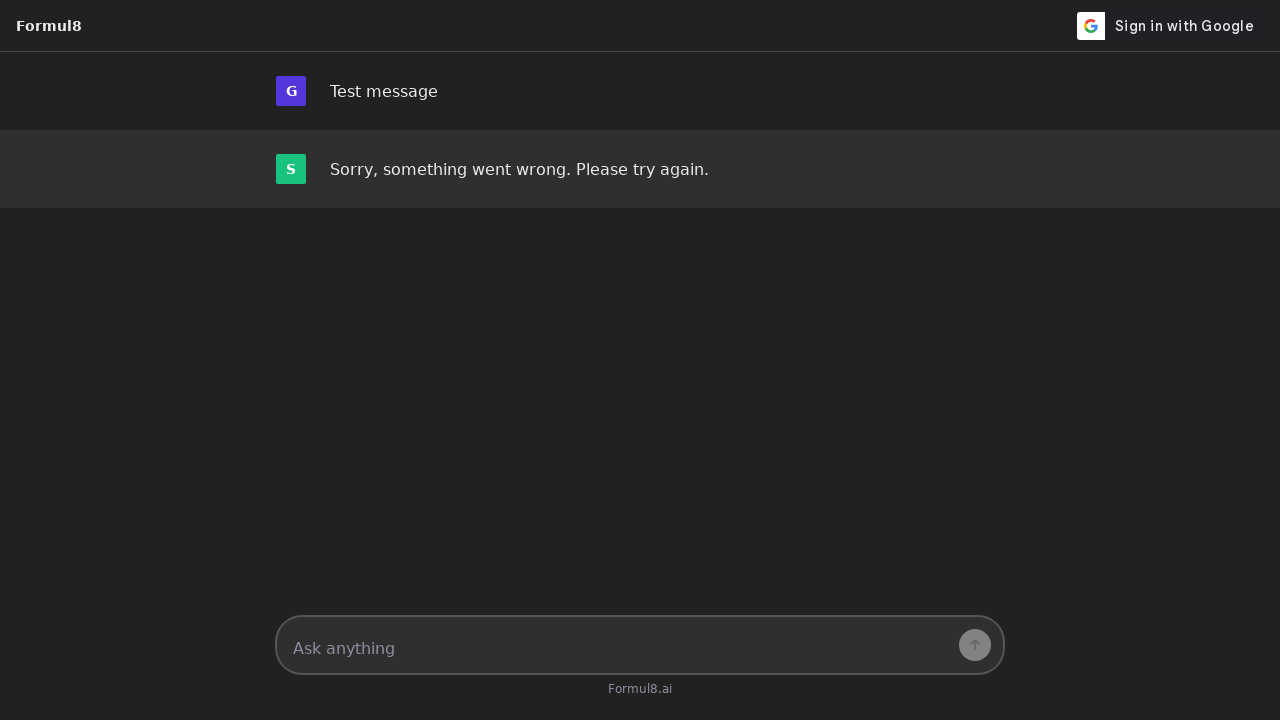